Tests a demo web form by filling in text input, password field, textarea, selecting a dropdown option, and submitting the form to verify successful submission.

Starting URL: https://www.selenium.dev/selenium/web/web-form.html

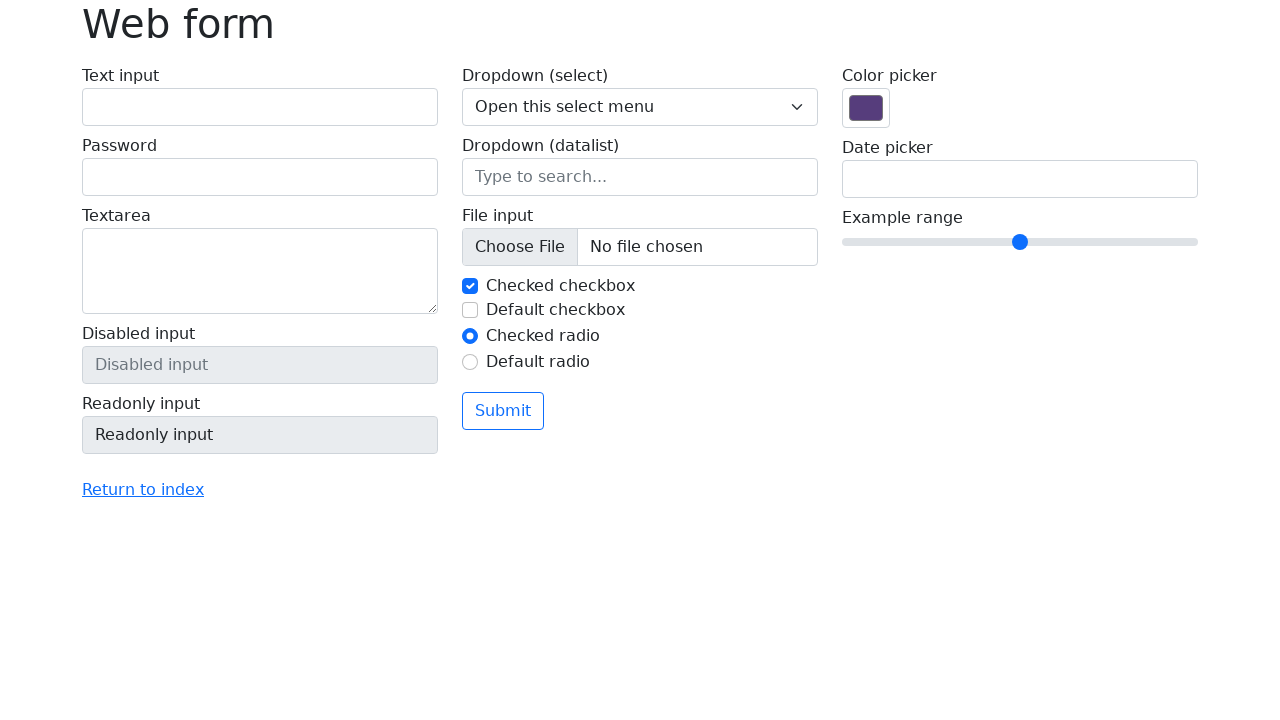

Filled text input field with 'Sample text in textBox' on input[name='my-text']
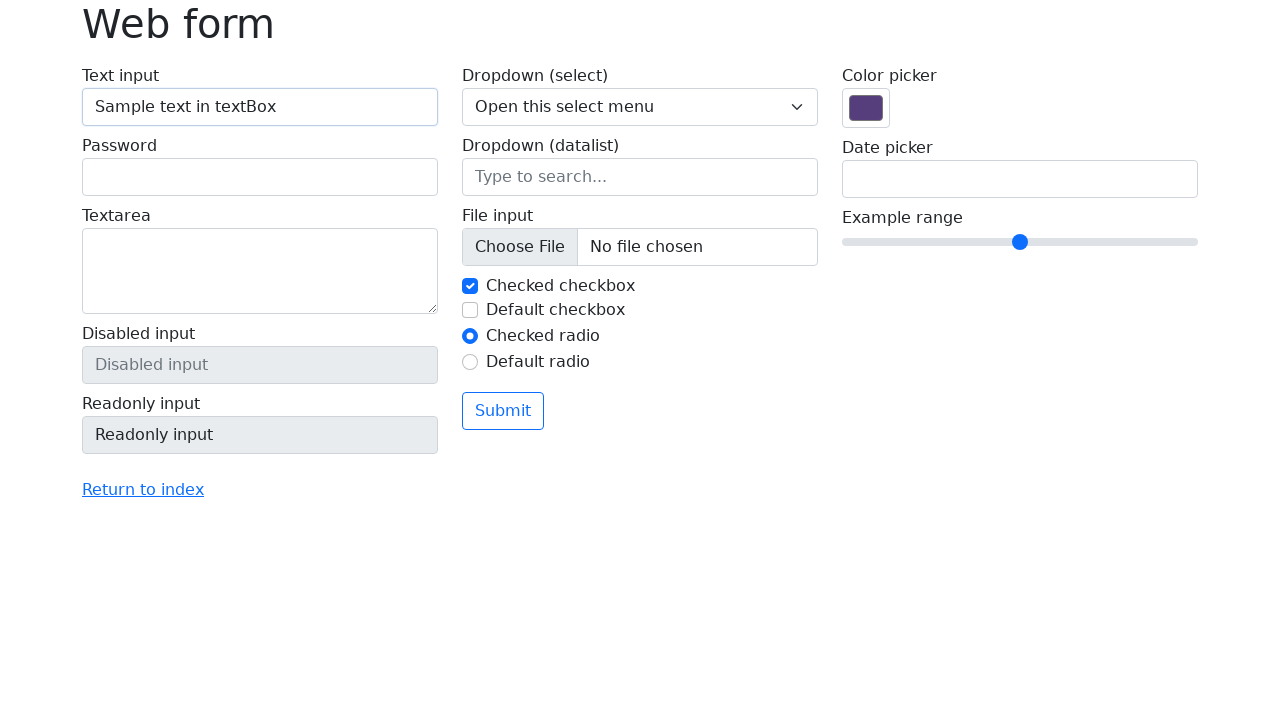

Filled password field with 'Sample text in passwordBox' on input[name='my-password']
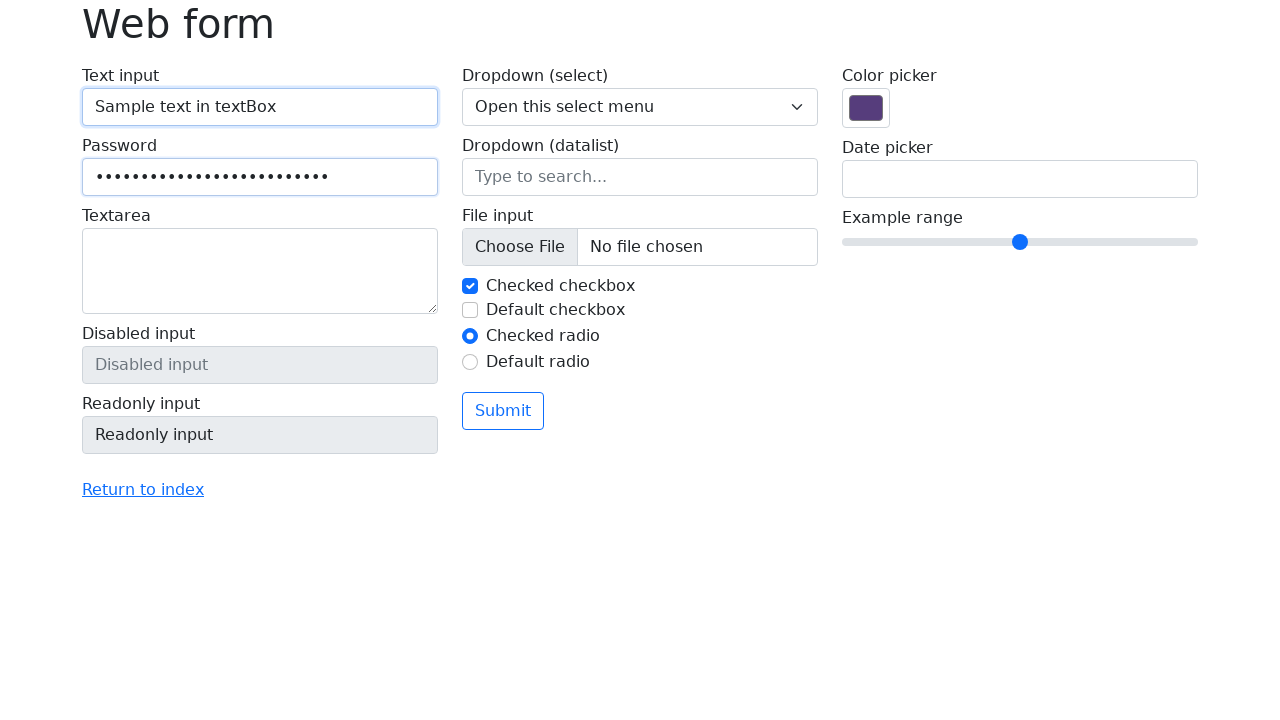

Filled textarea with 'Sample text in textAreaBox' on textarea[name='my-textarea']
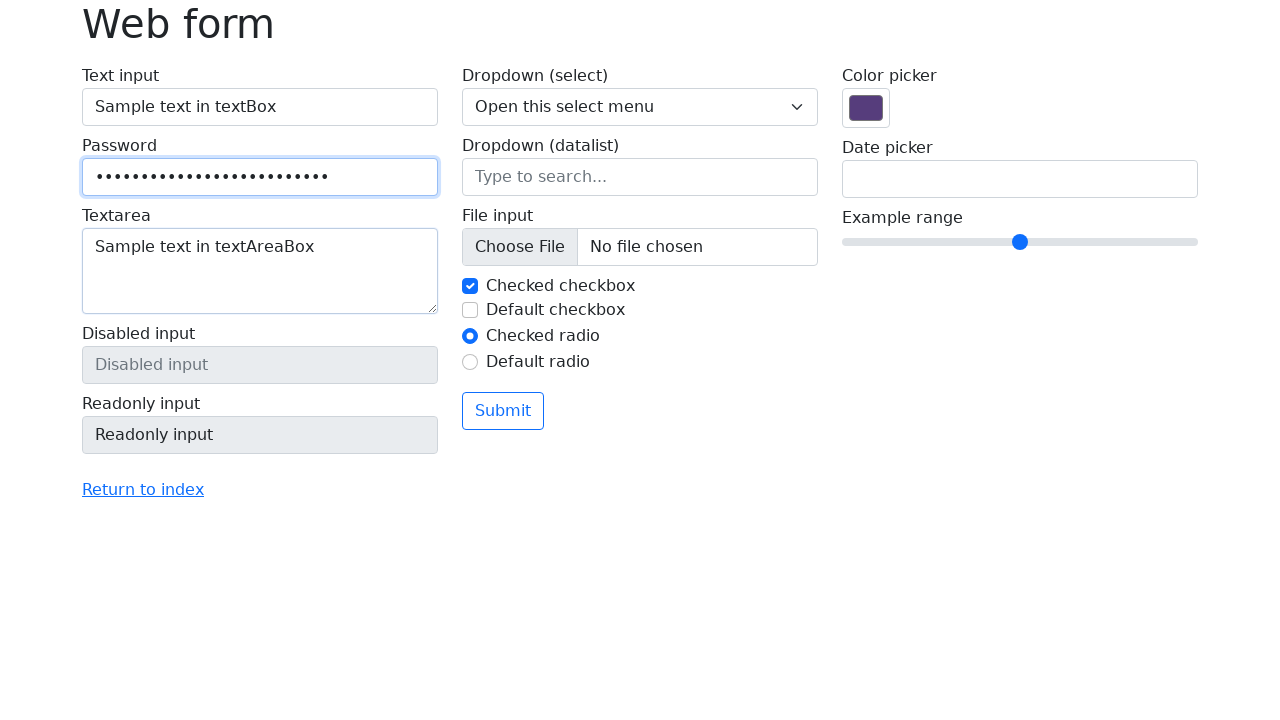

Selected option '2' (Two) from dropdown menu on select[name='my-select']
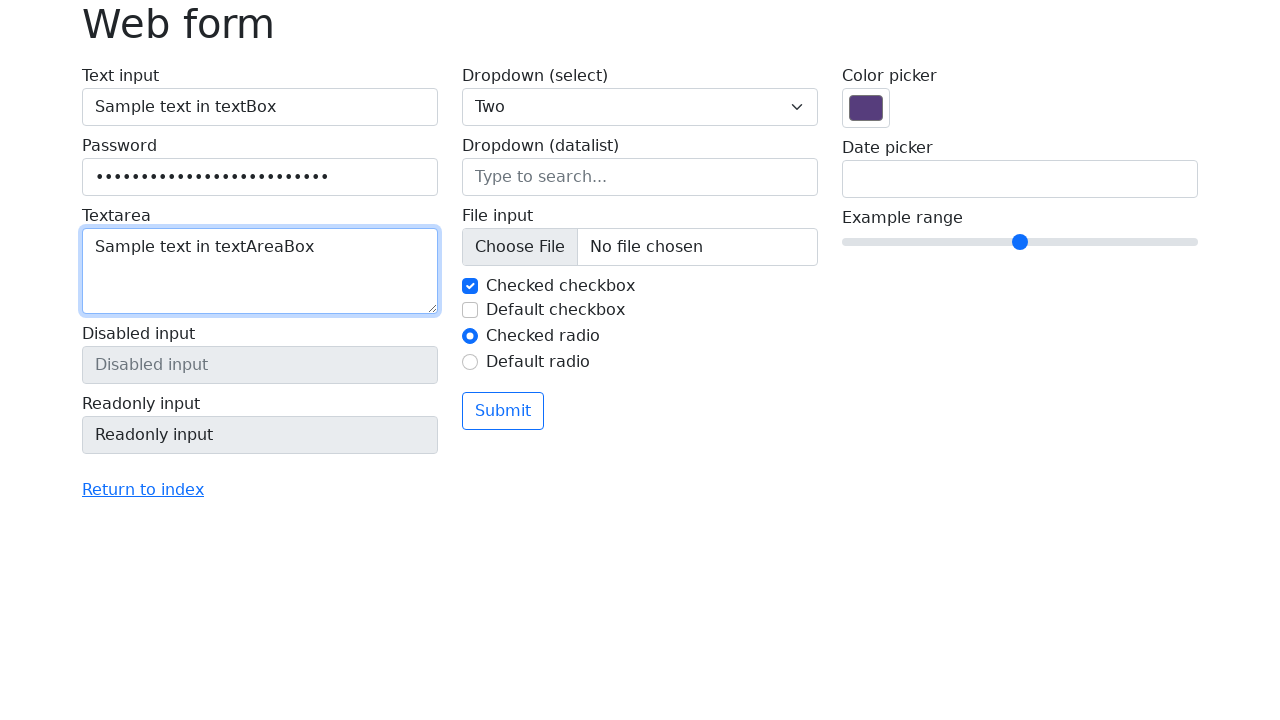

Clicked submit button to submit the form at (503, 411) on button
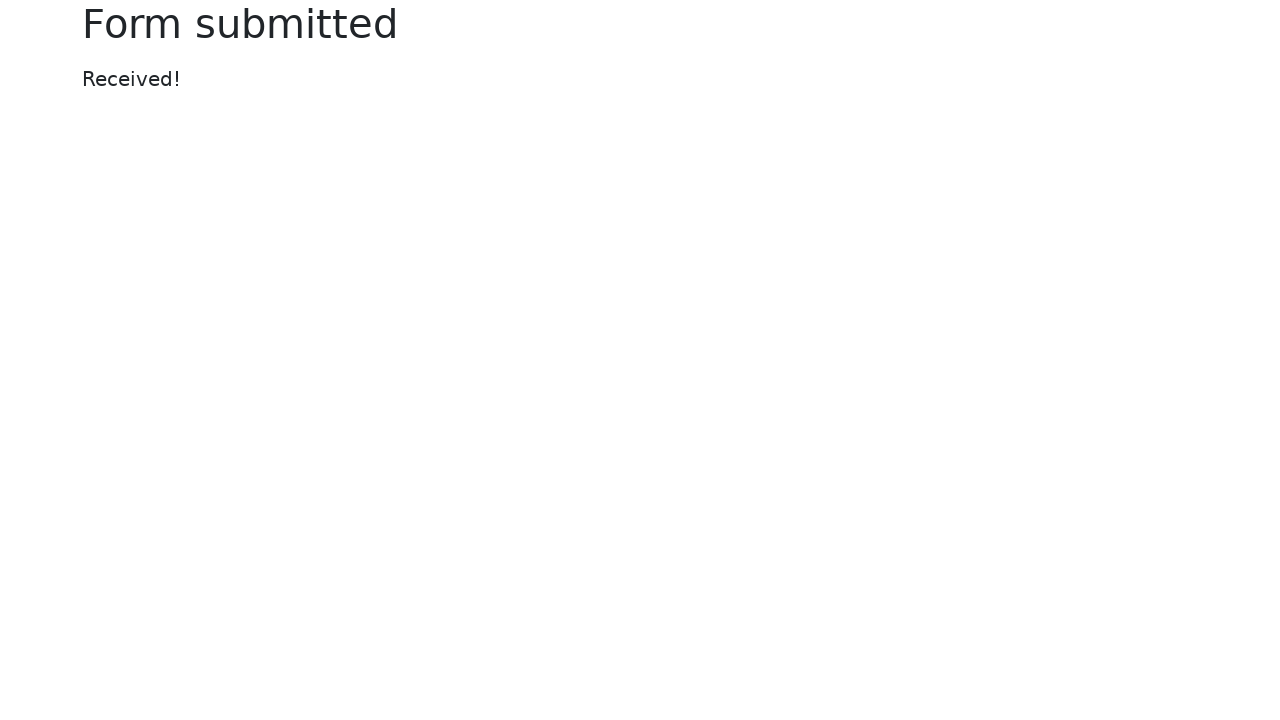

Success message element appeared
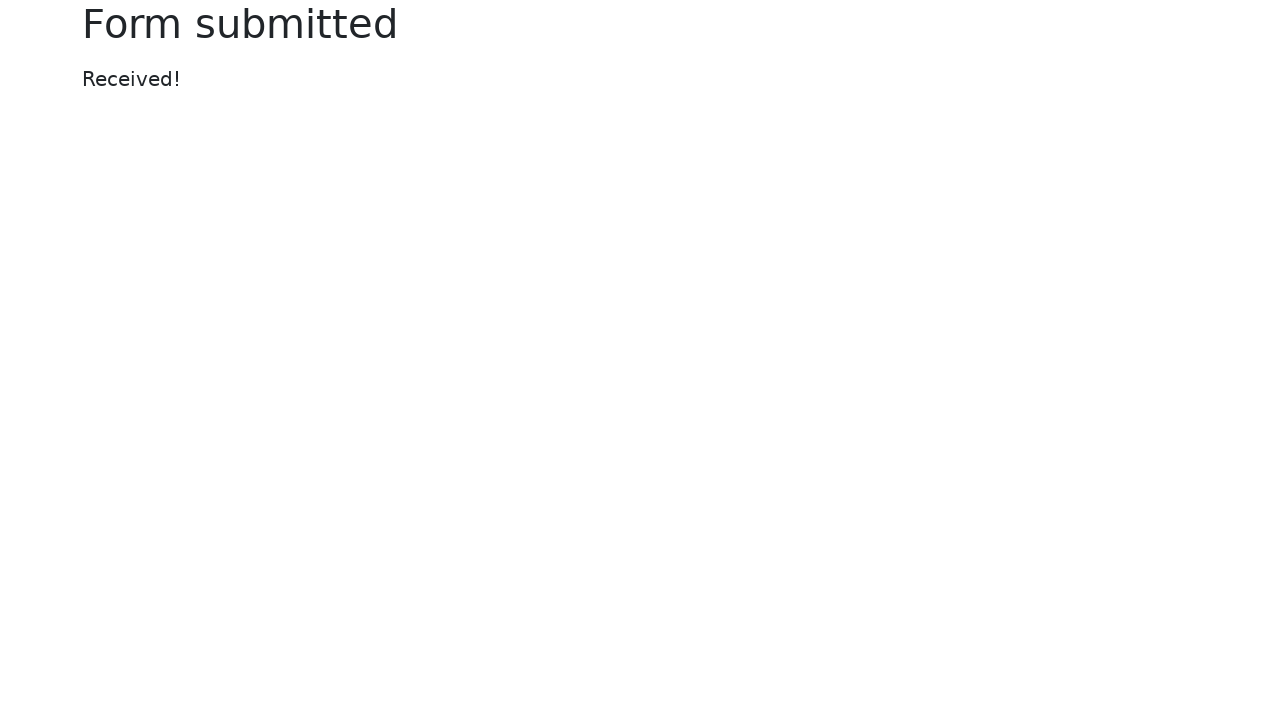

Retrieved success message text: 'Received!'
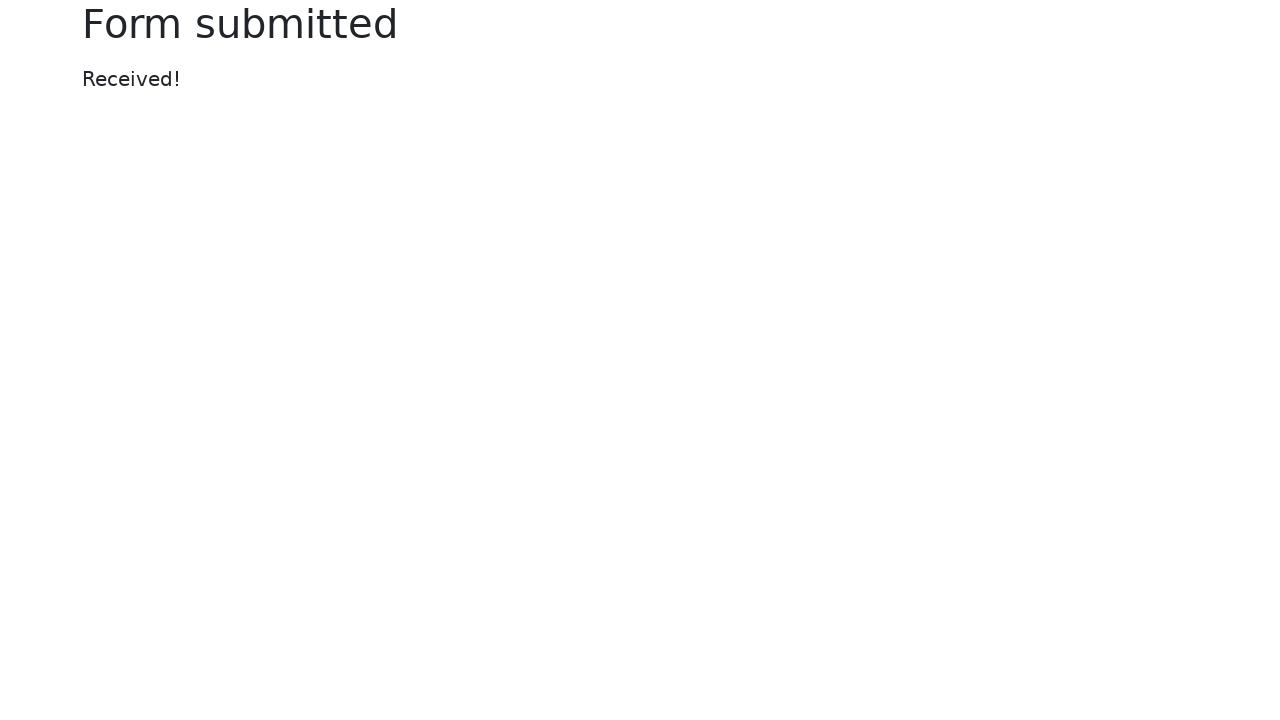

Verified form submission success - assertion passed
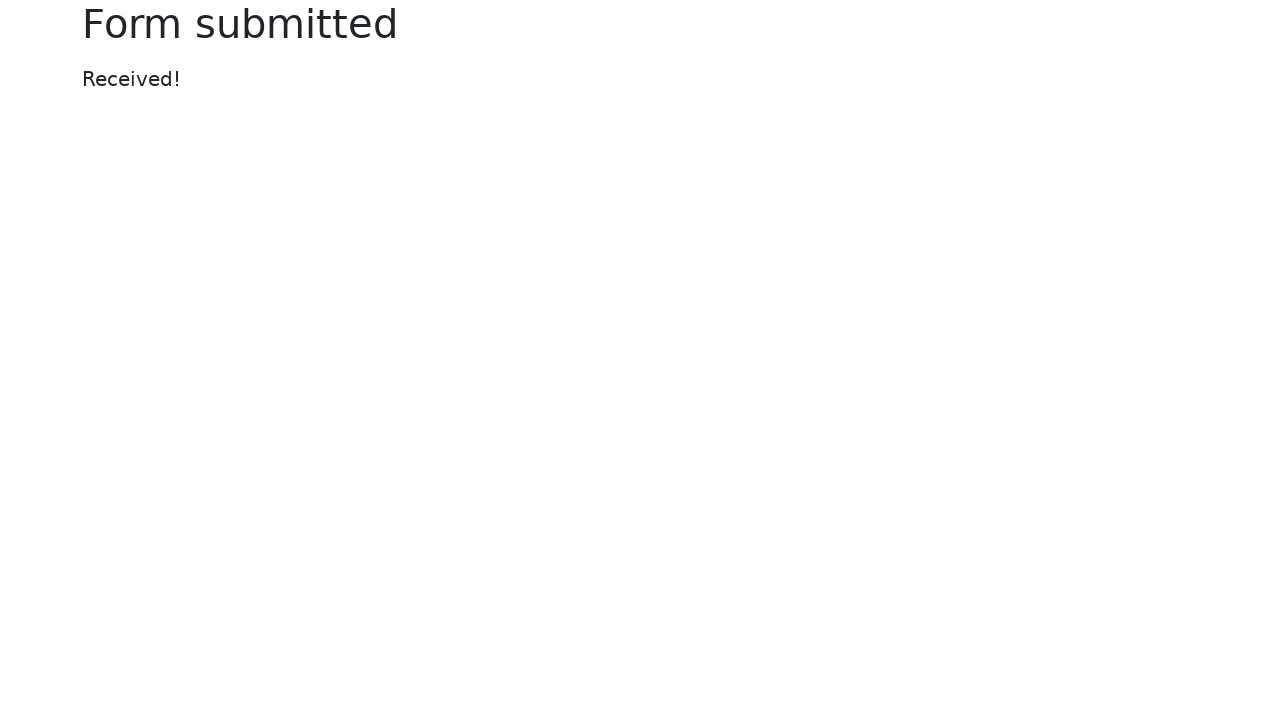

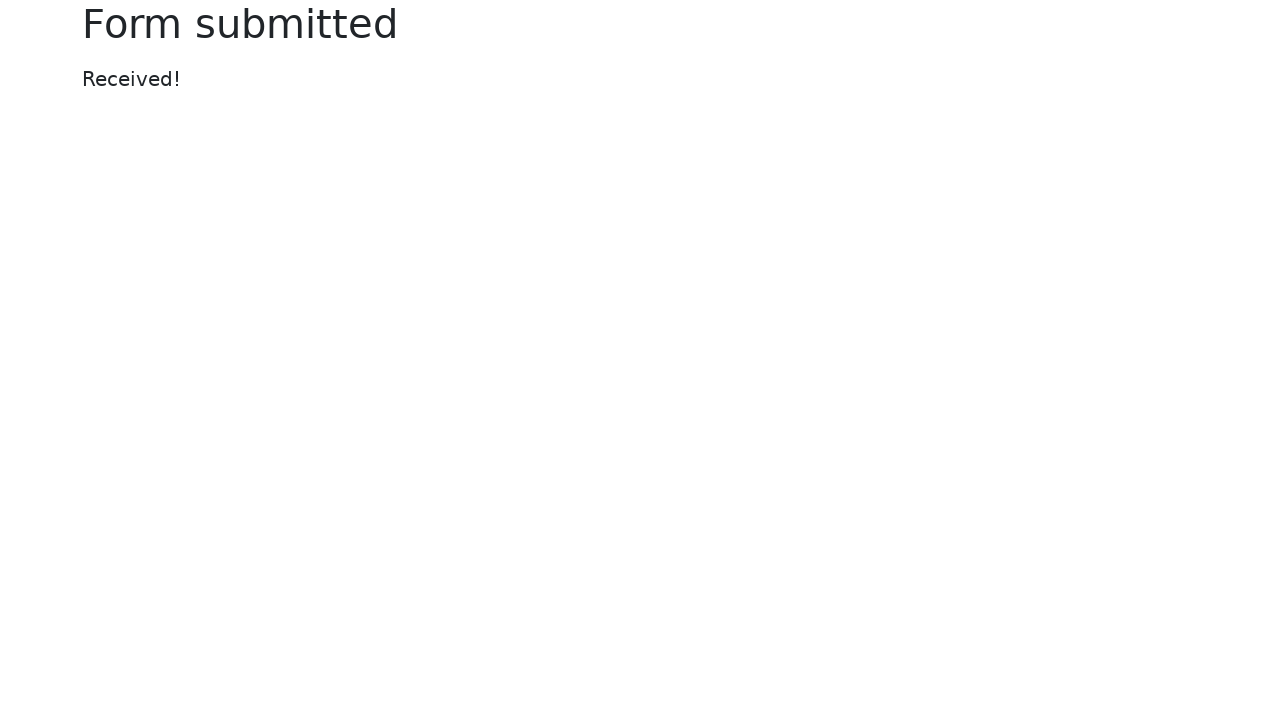